Tests checking and unchecking the toggle all checkbox to mark and unmark all items

Starting URL: https://demo.playwright.dev/todomvc

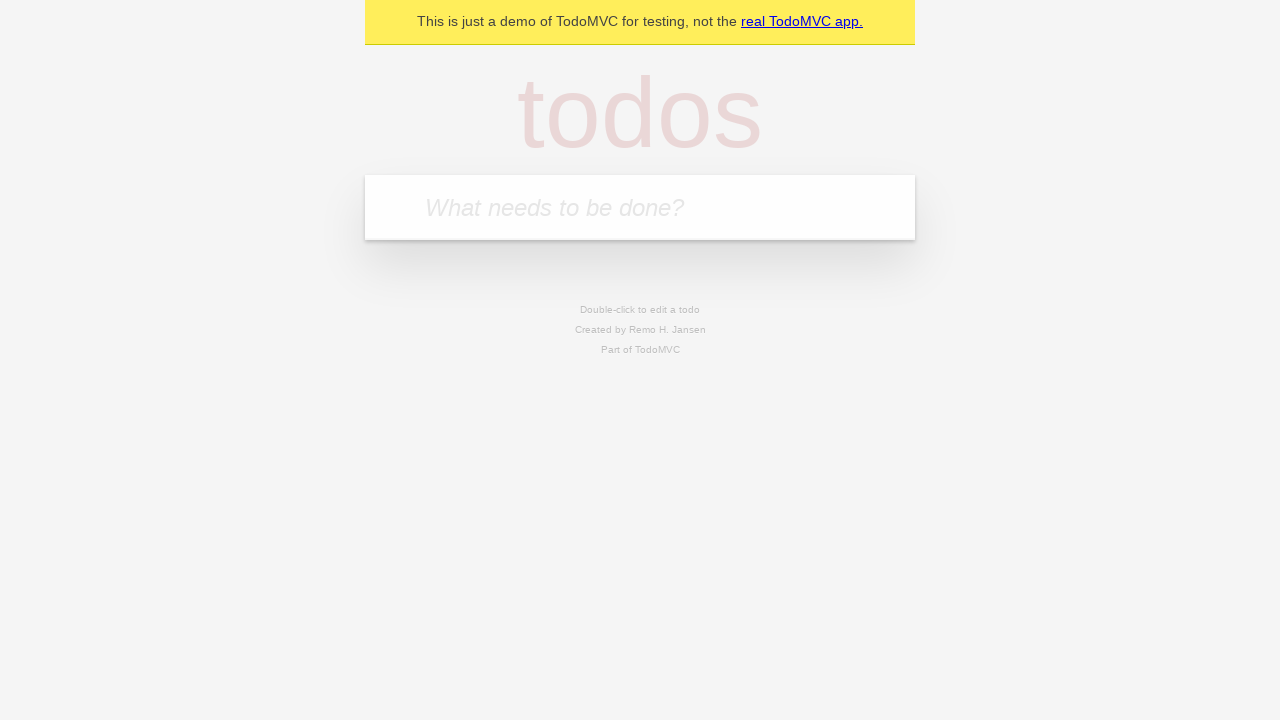

Filled todo input with 'buy some cheese' on internal:attr=[placeholder="What needs to be done?"i]
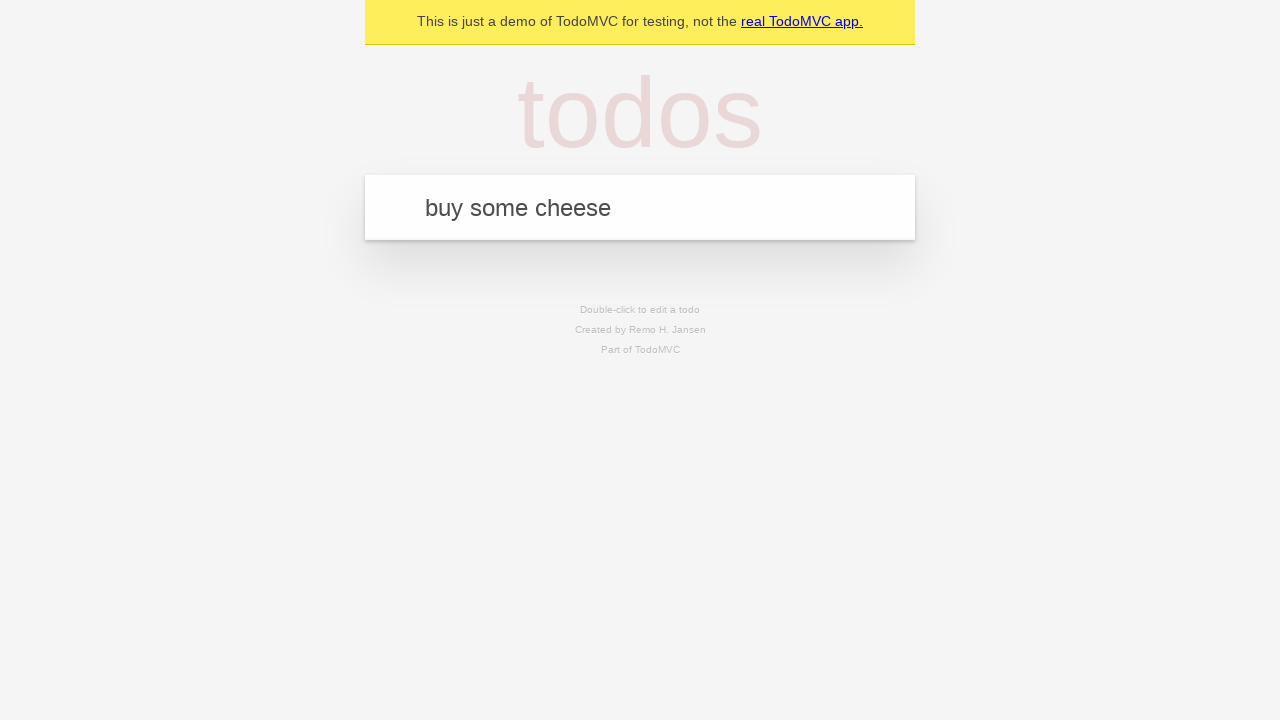

Pressed Enter to create first todo item on internal:attr=[placeholder="What needs to be done?"i]
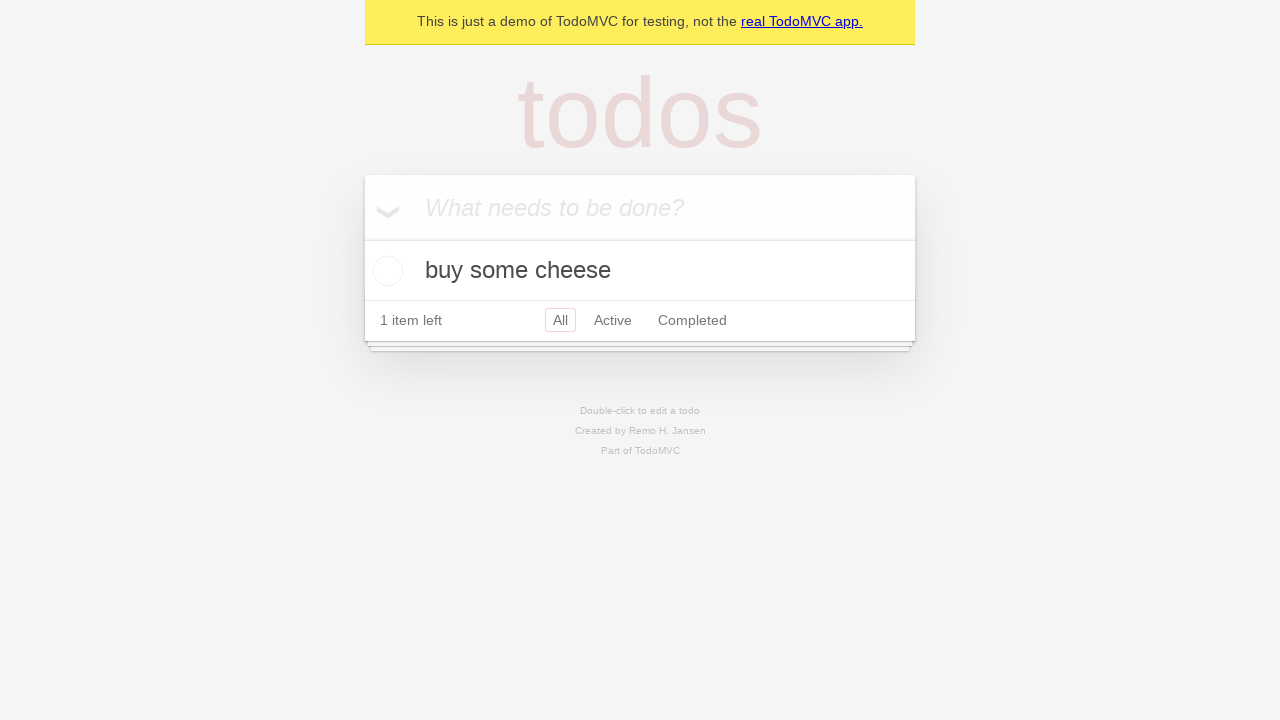

Filled todo input with 'feed the cat' on internal:attr=[placeholder="What needs to be done?"i]
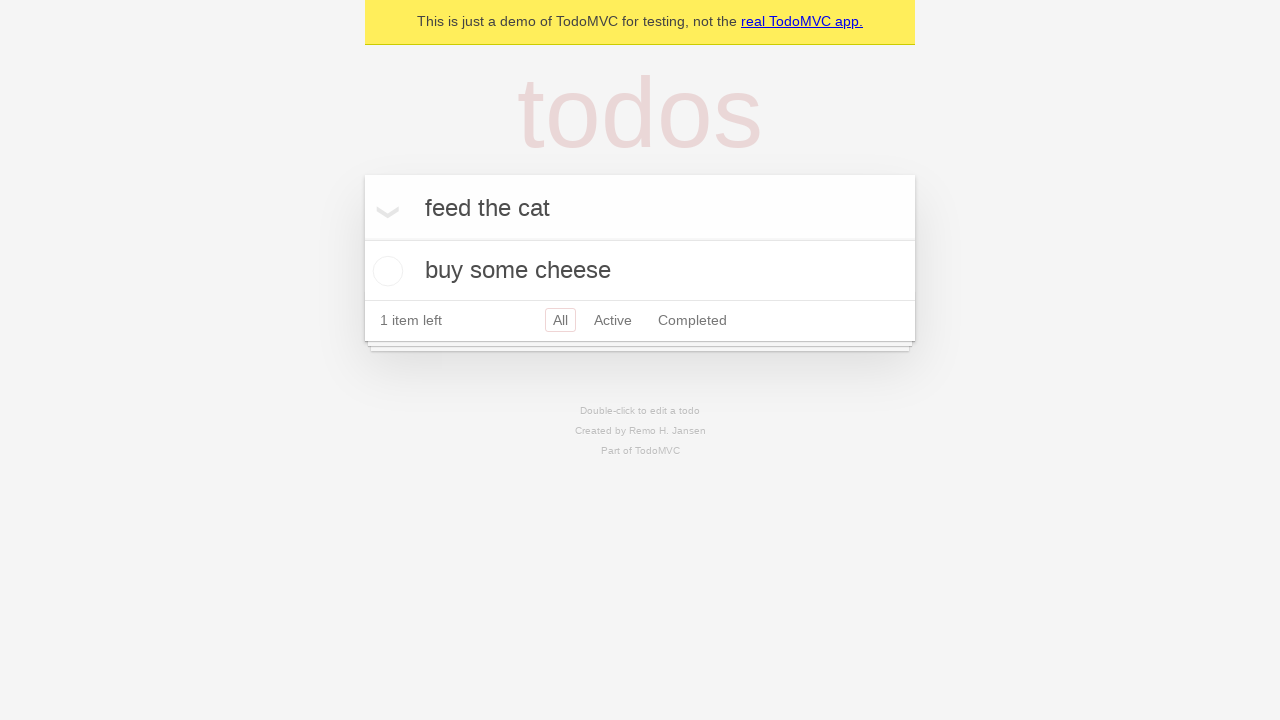

Pressed Enter to create second todo item on internal:attr=[placeholder="What needs to be done?"i]
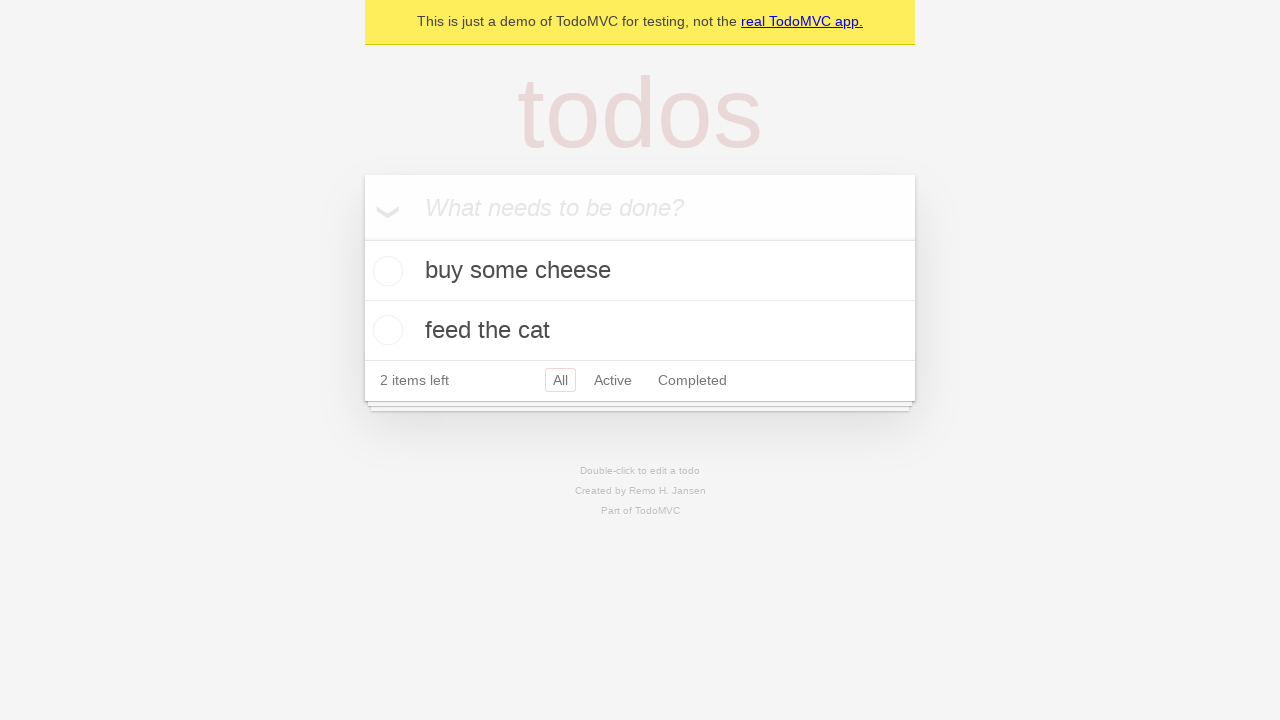

Filled todo input with 'book a doctors appointment' on internal:attr=[placeholder="What needs to be done?"i]
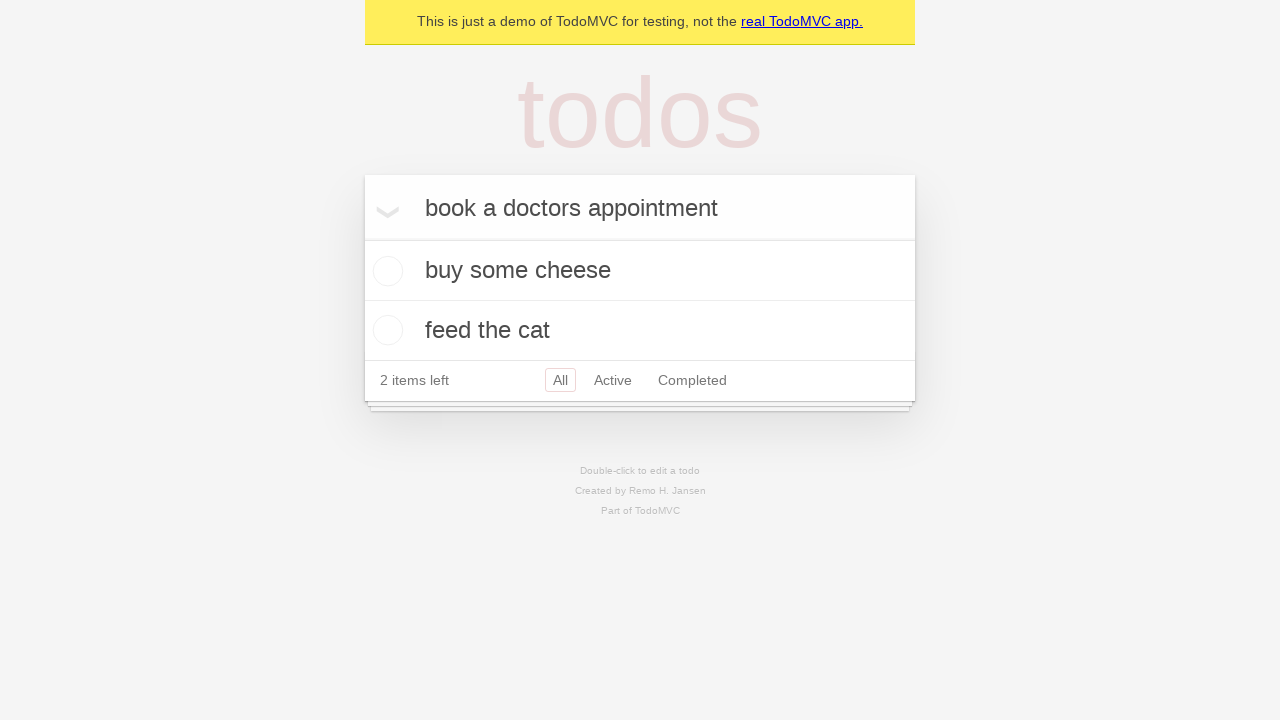

Pressed Enter to create third todo item on internal:attr=[placeholder="What needs to be done?"i]
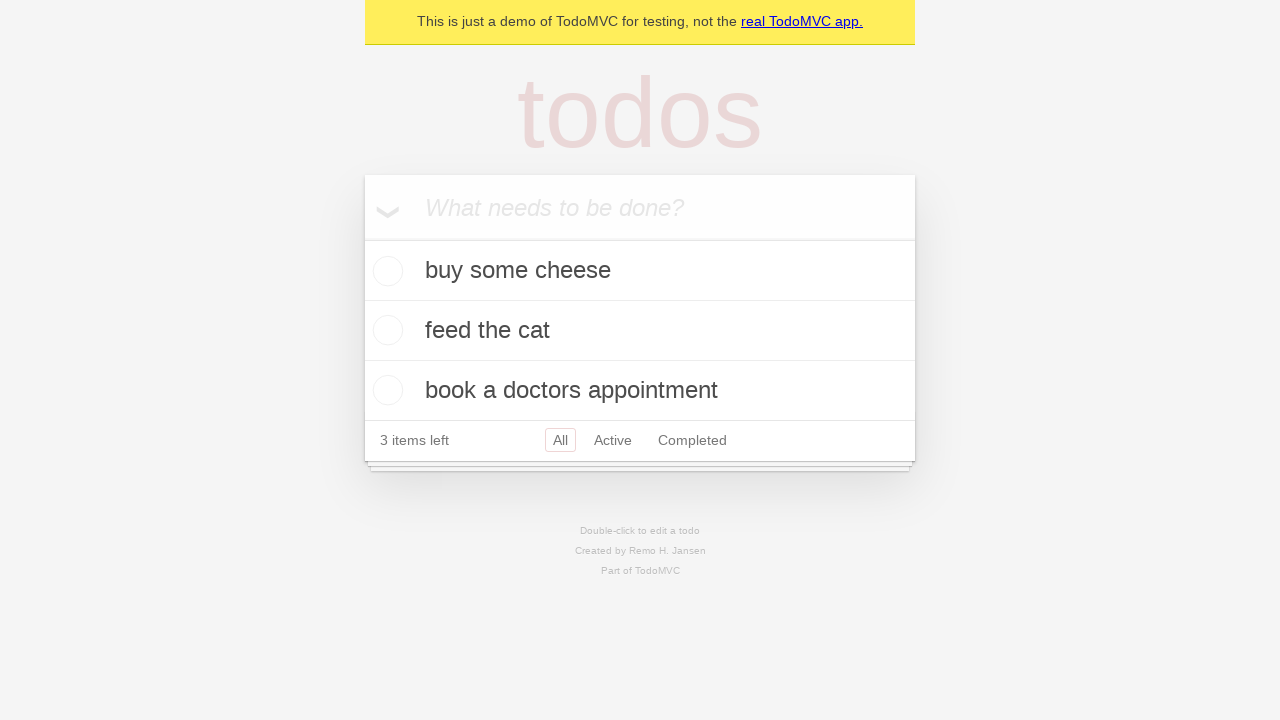

Checked 'Mark all as complete' toggle to mark all items as complete at (362, 238) on internal:label="Mark all as complete"i
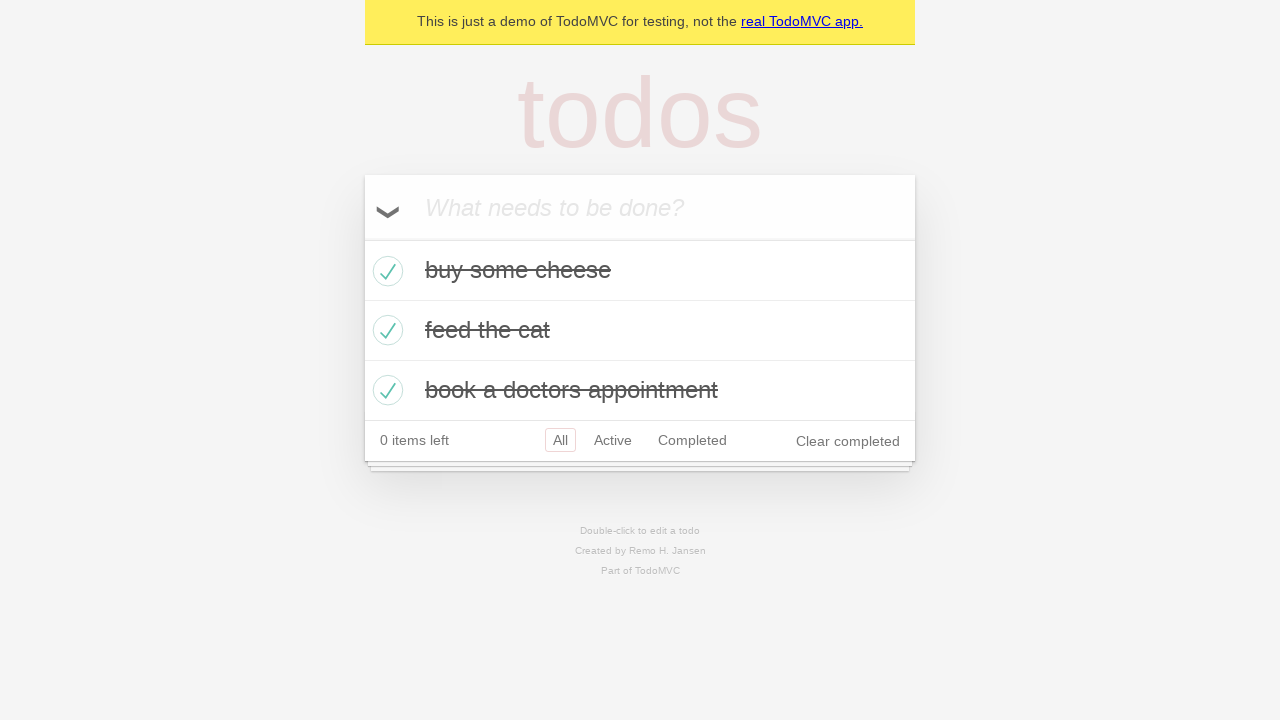

Unchecked 'Mark all as complete' toggle to unmark all items and clear state at (362, 238) on internal:label="Mark all as complete"i
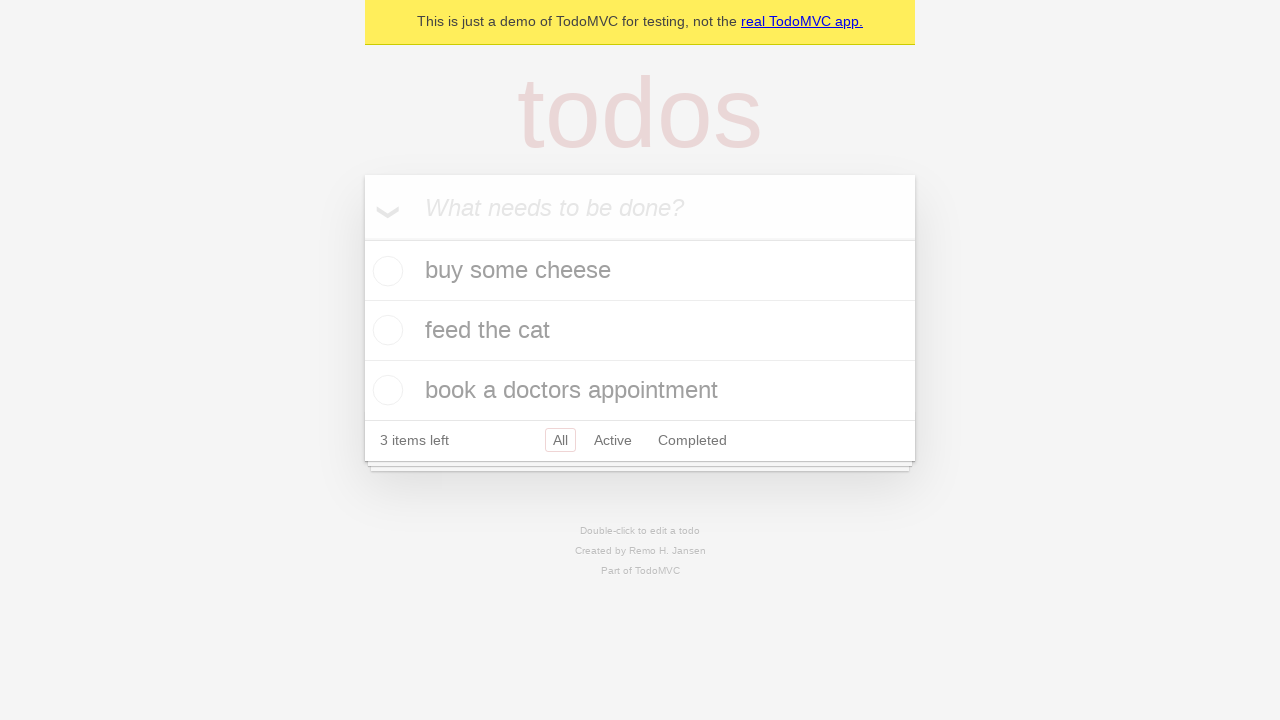

Waited for todo items to be visible in the DOM
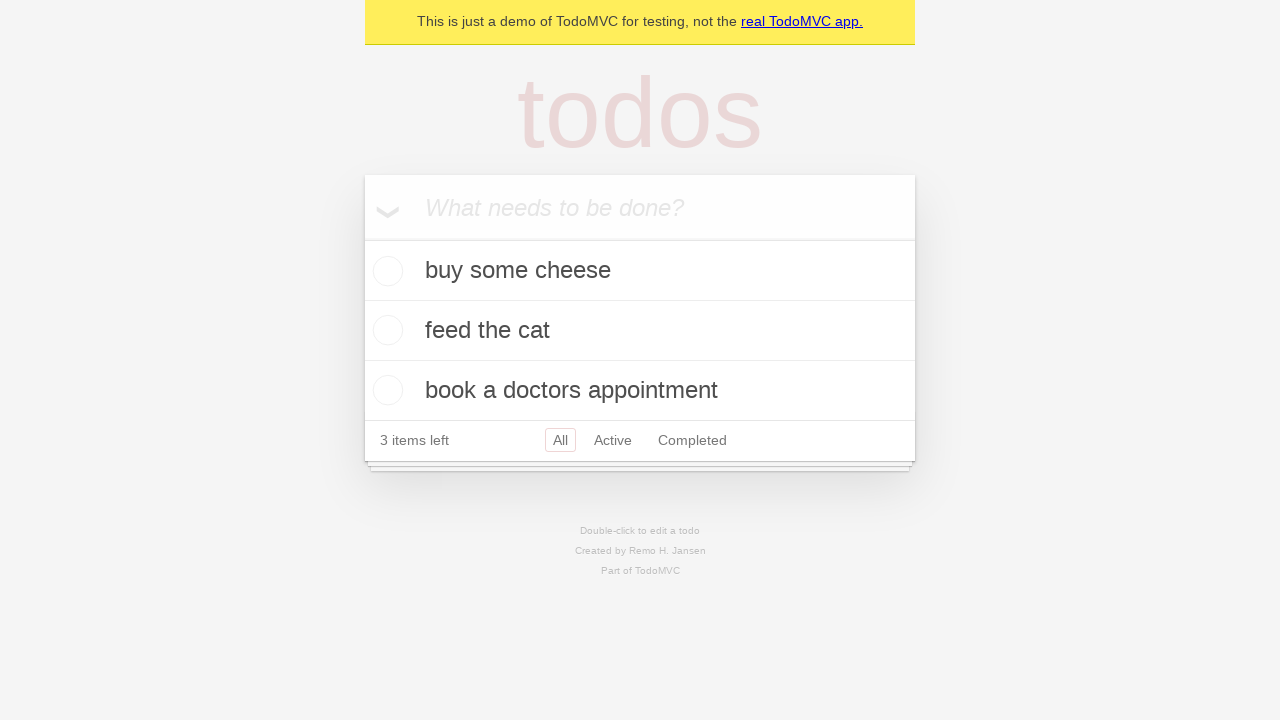

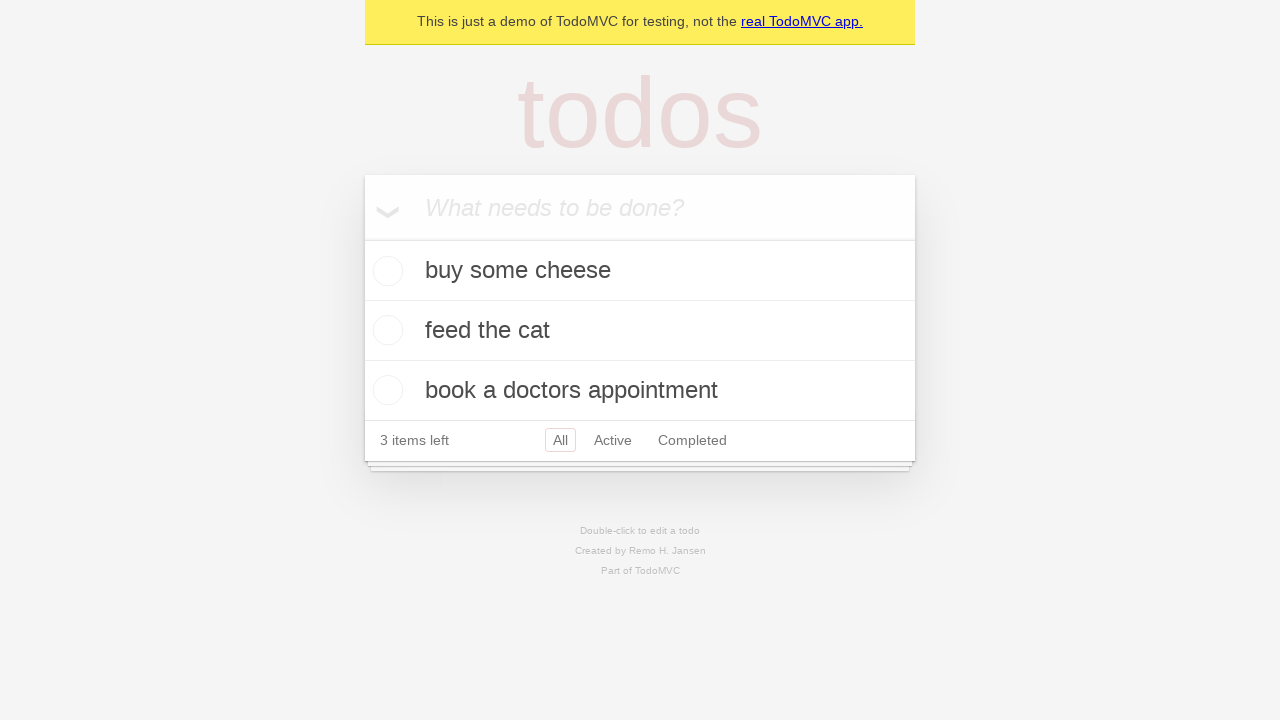